Tests right-click functionality by performing a right-click action on a button to trigger a context menu

Starting URL: http://swisnl.github.io/jQuery-contextMenu/demo.html

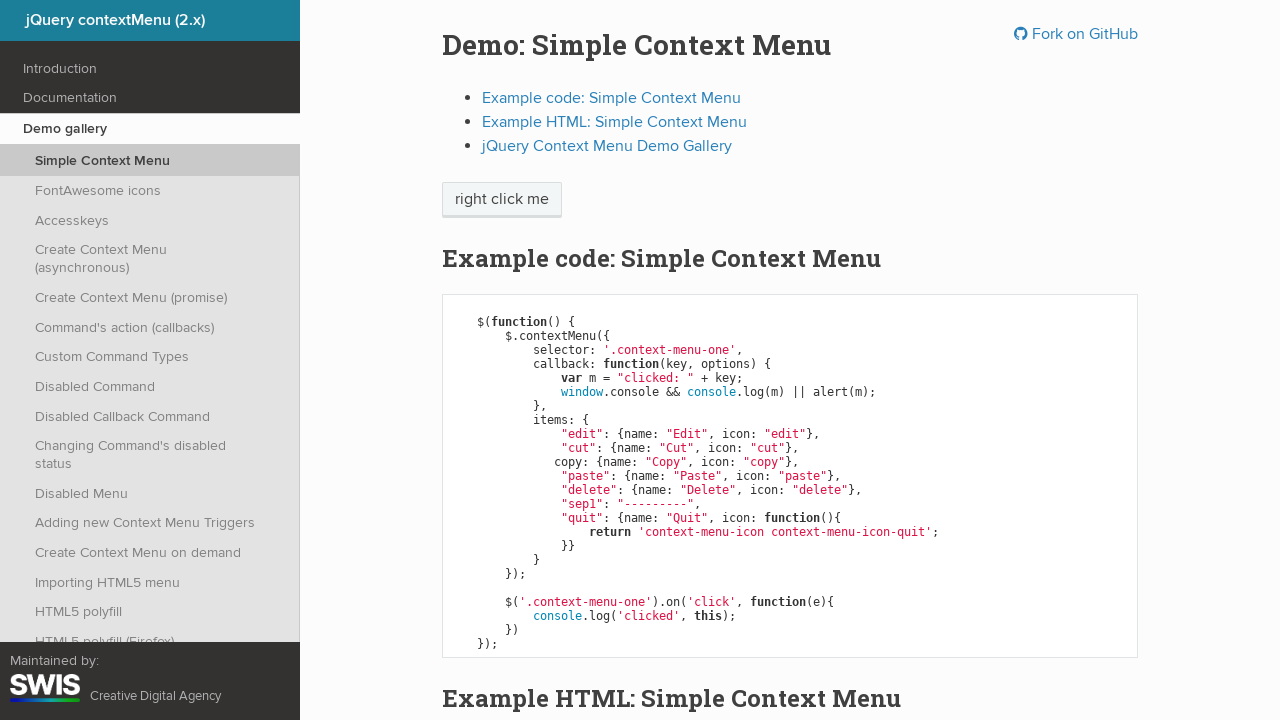

Located the 'right click me' button
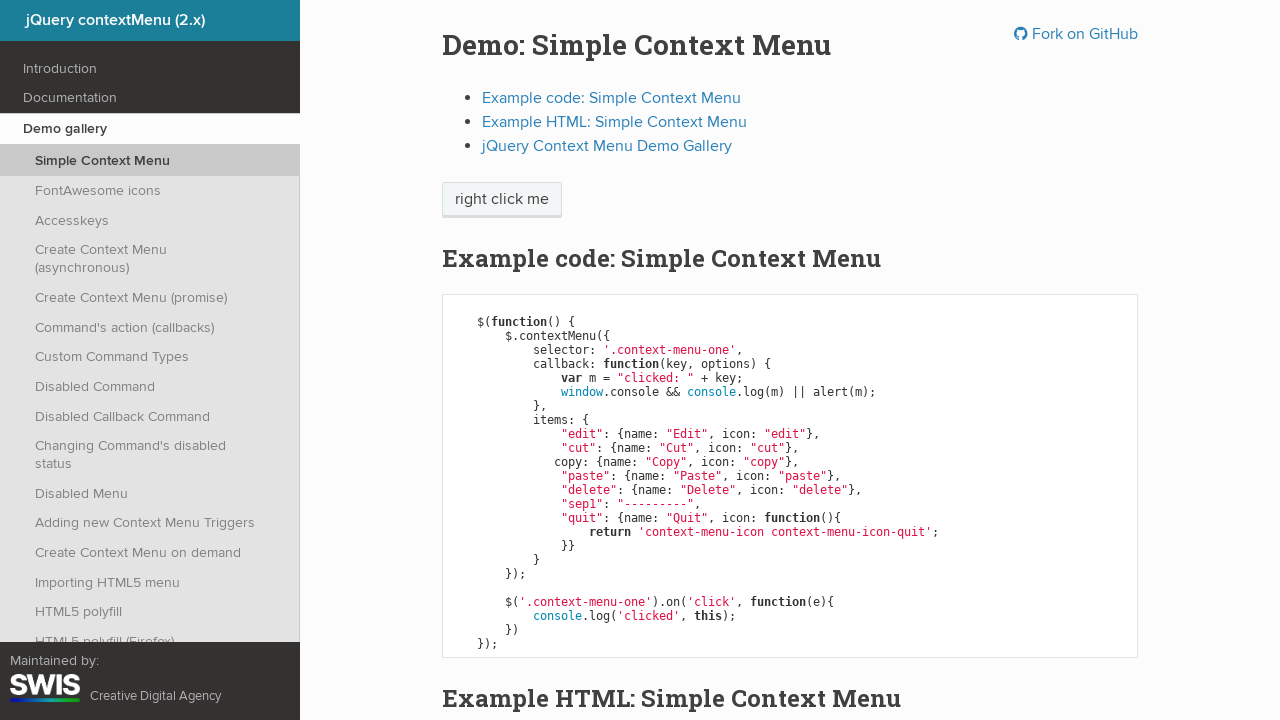

Performed right-click action on the button to trigger context menu at (502, 200) on xpath=//span[normalize-space()="right click me"]
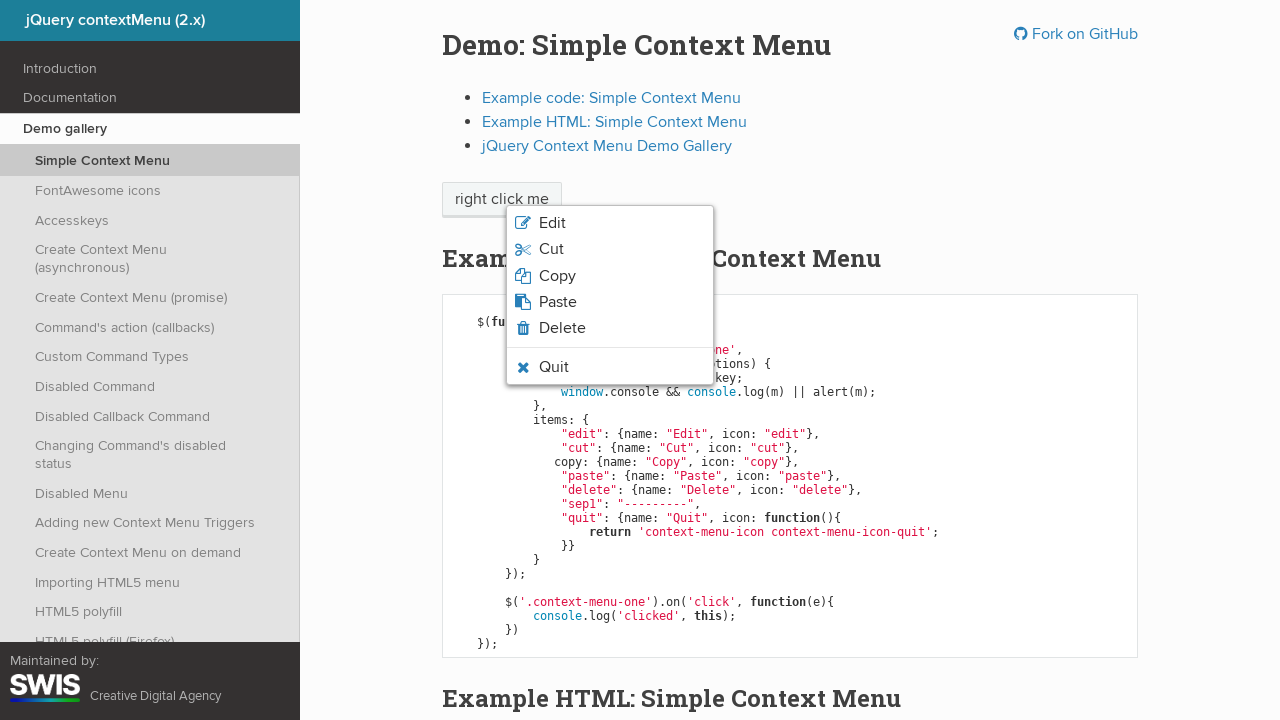

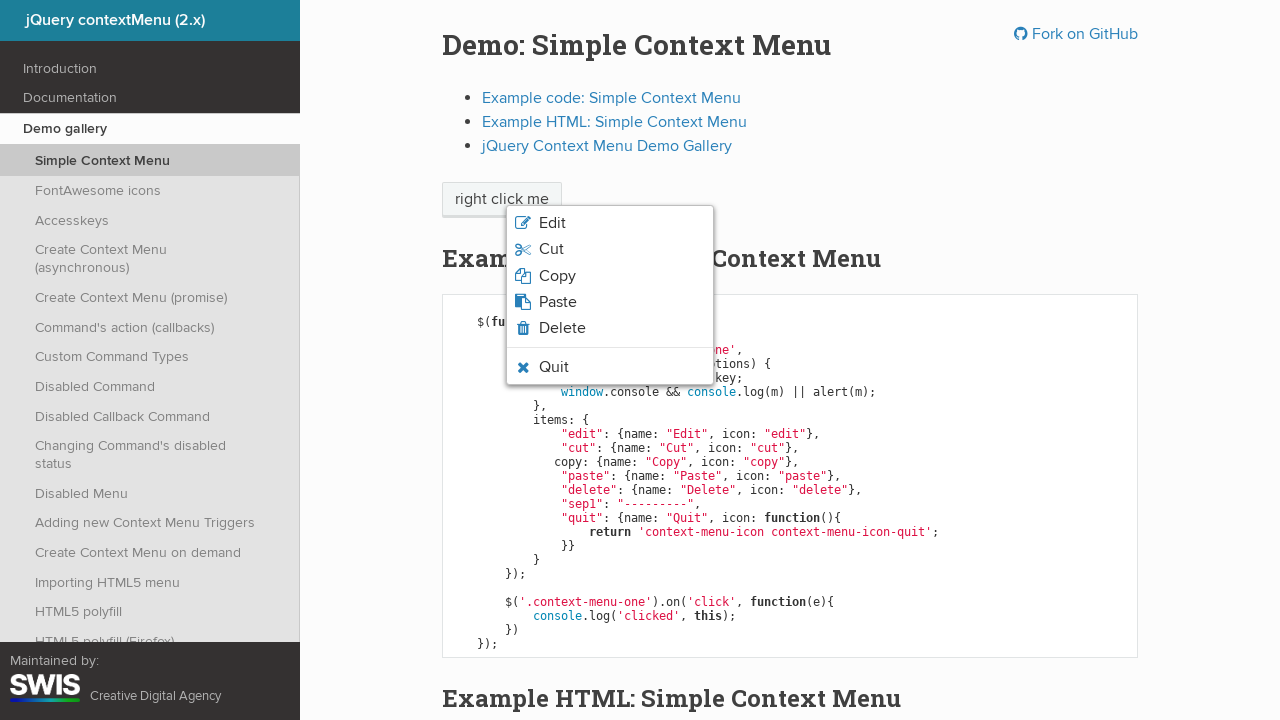